Tests that edits are saved when the edit field loses focus (blur event)

Starting URL: https://demo.playwright.dev/todomvc

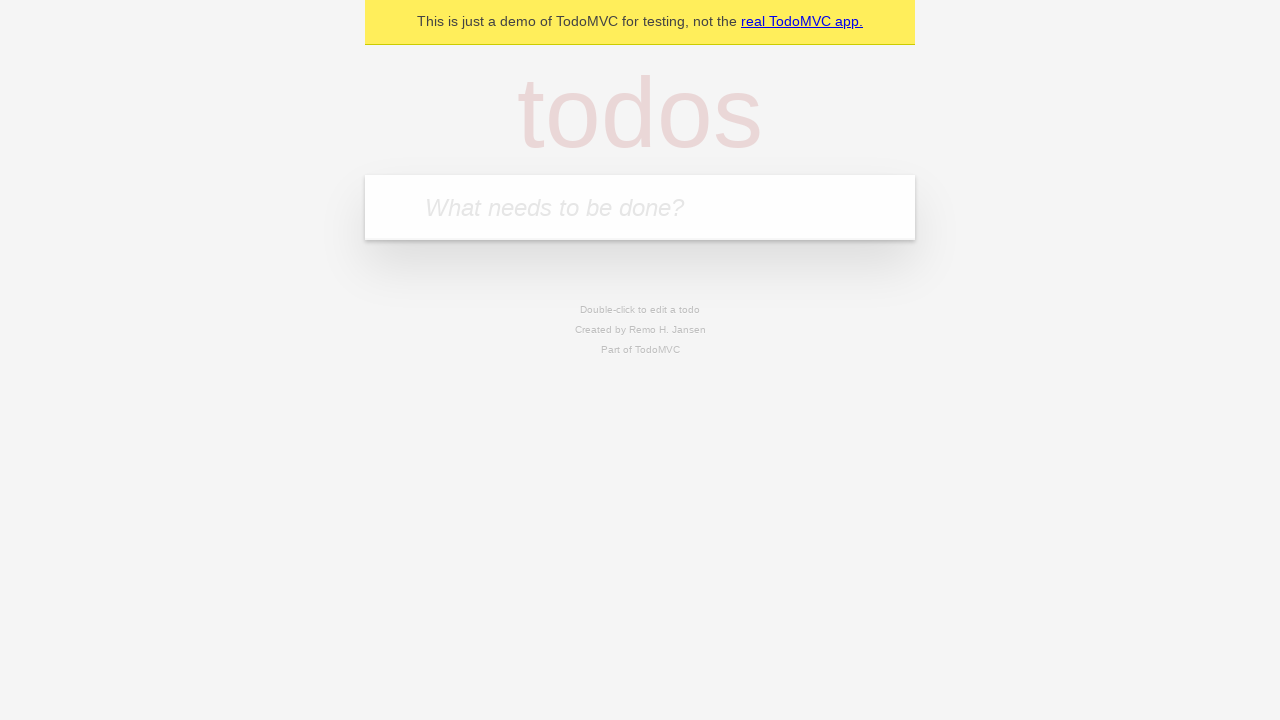

Filled first todo input with 'buy some cheese' on .new-todo
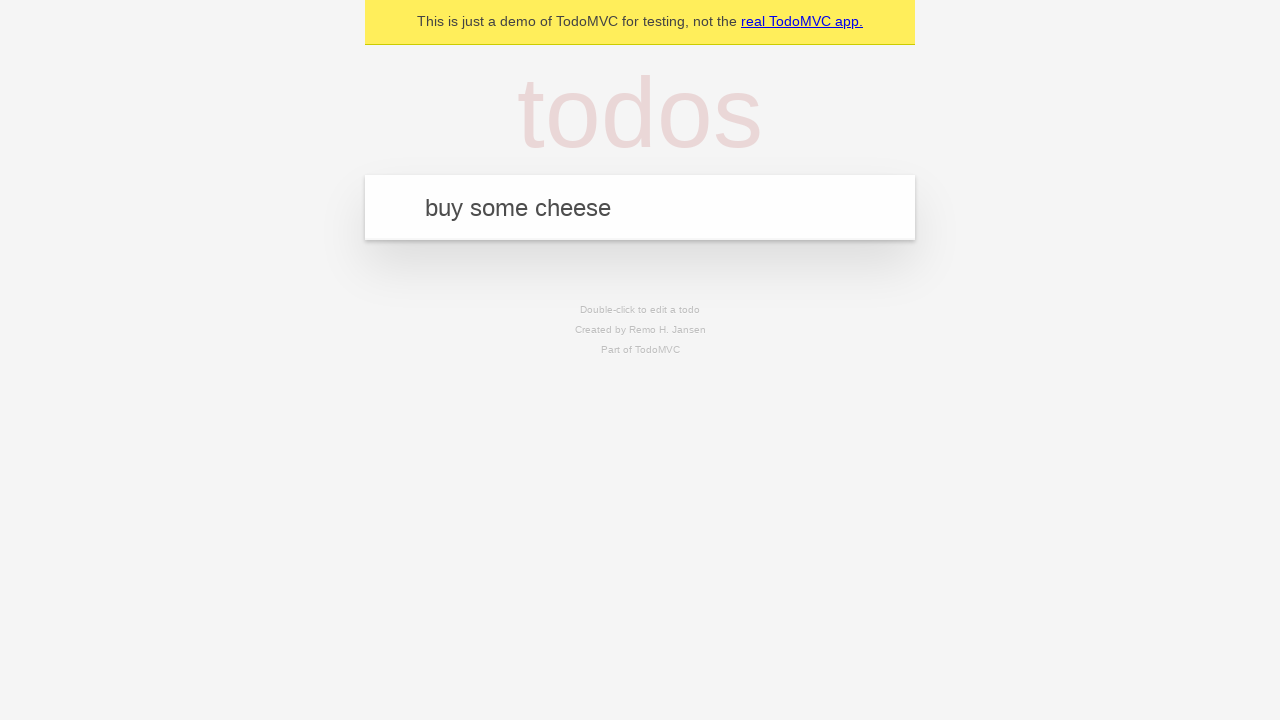

Pressed Enter to create first todo on .new-todo
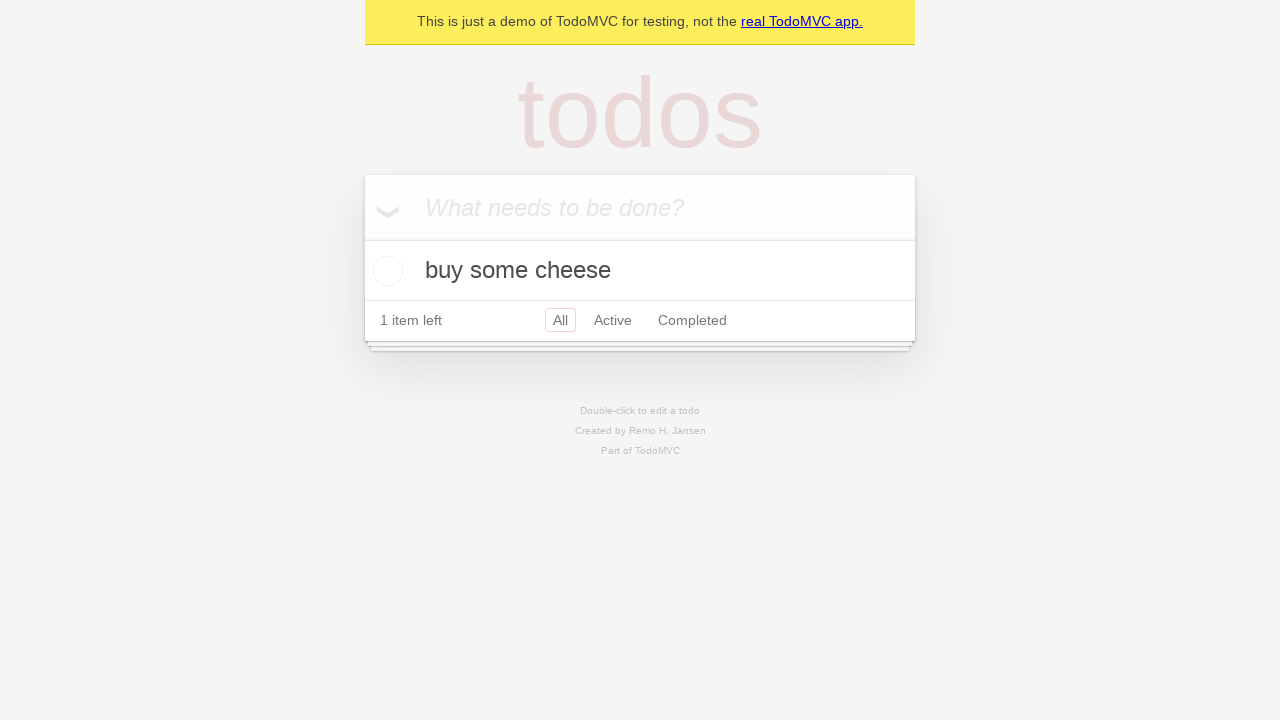

Filled second todo input with 'feed the cat' on .new-todo
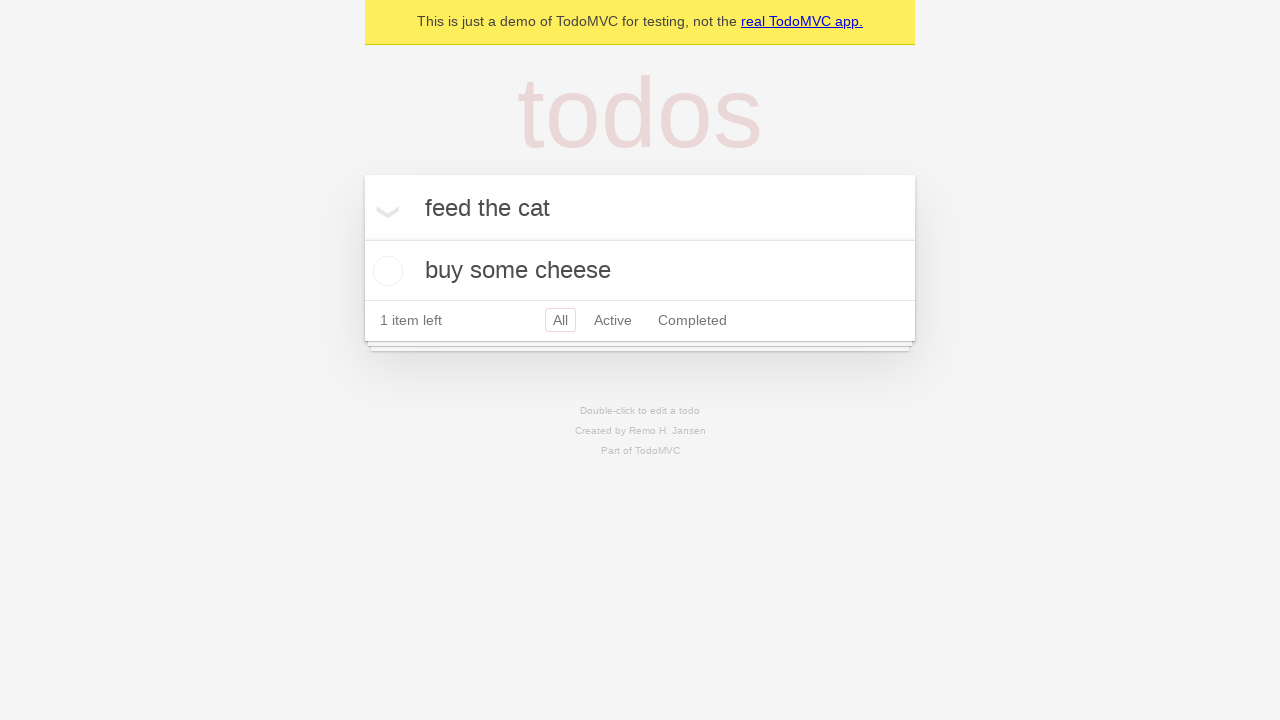

Pressed Enter to create second todo on .new-todo
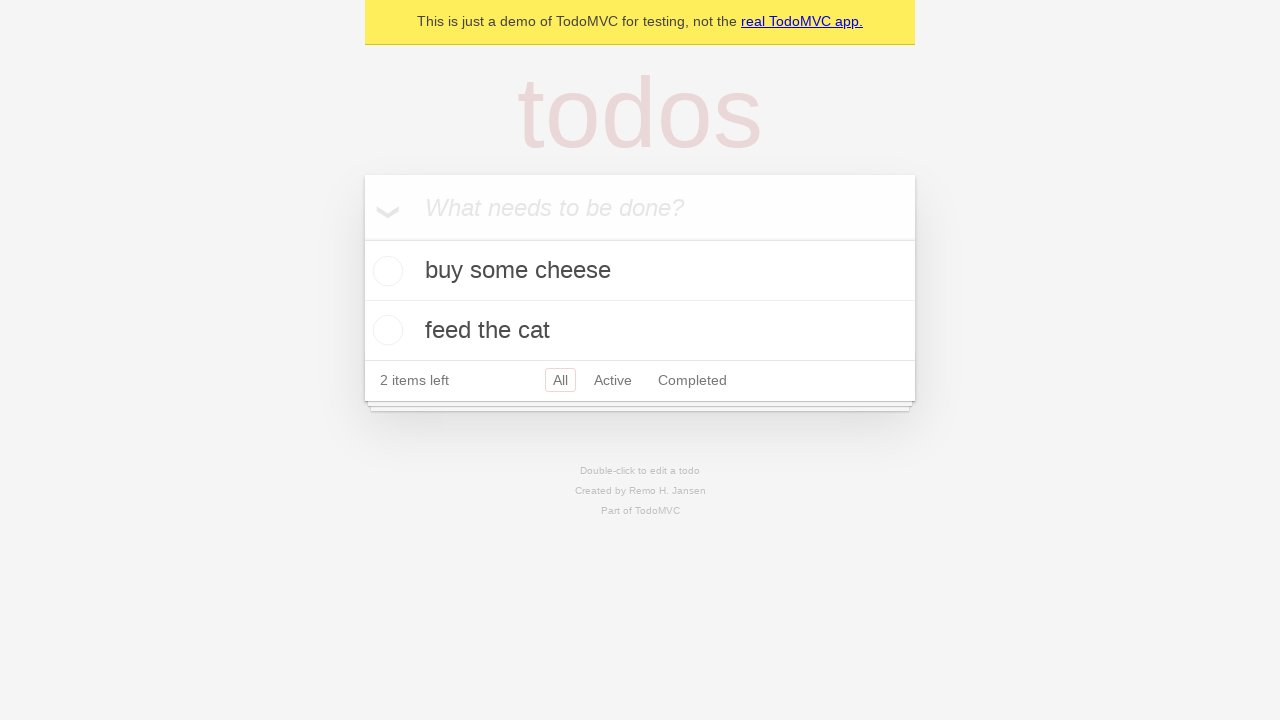

Filled third todo input with 'book a doctors appointment' on .new-todo
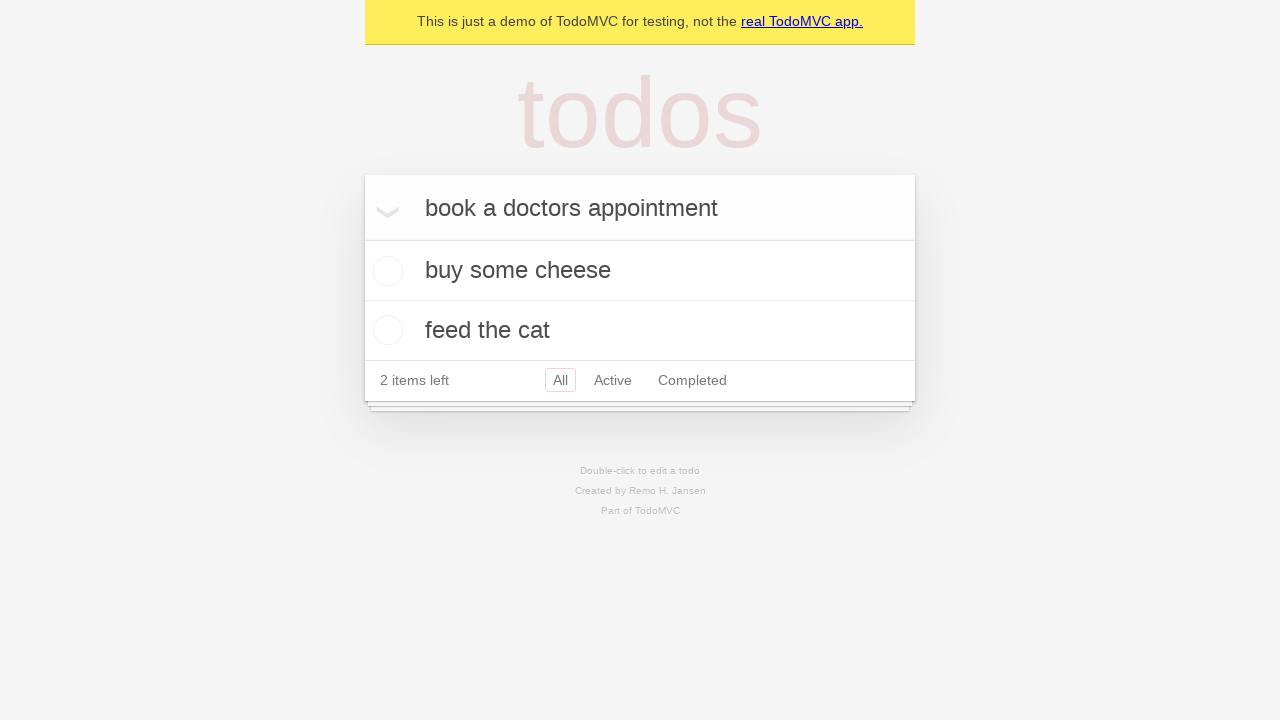

Pressed Enter to create third todo on .new-todo
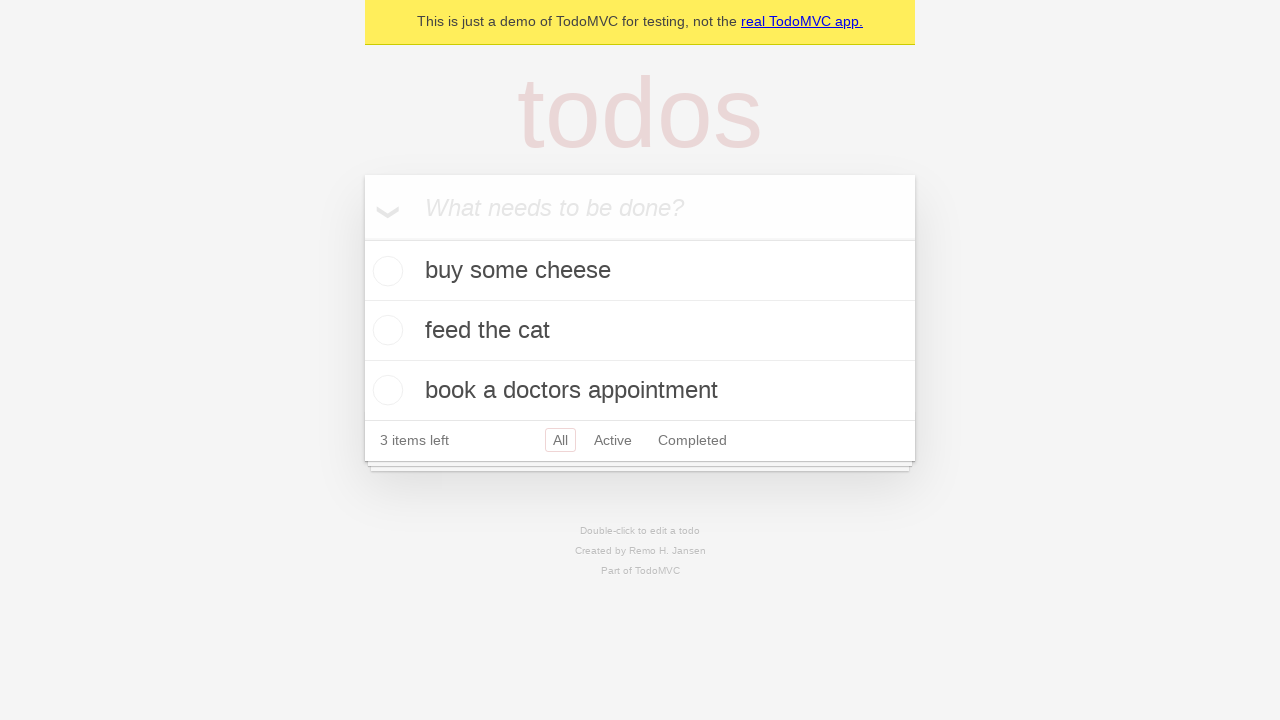

Located all todo items in the list
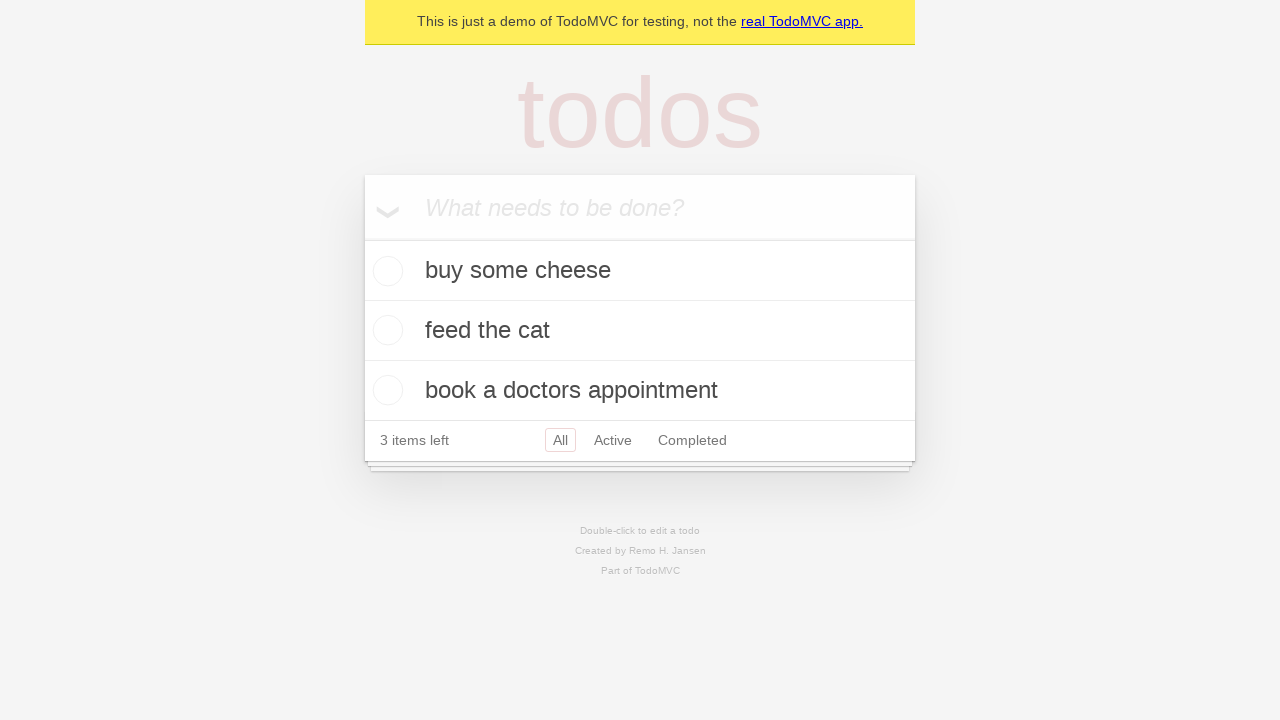

Double-clicked second todo item to enter edit mode at (640, 331) on .todo-list li >> nth=1
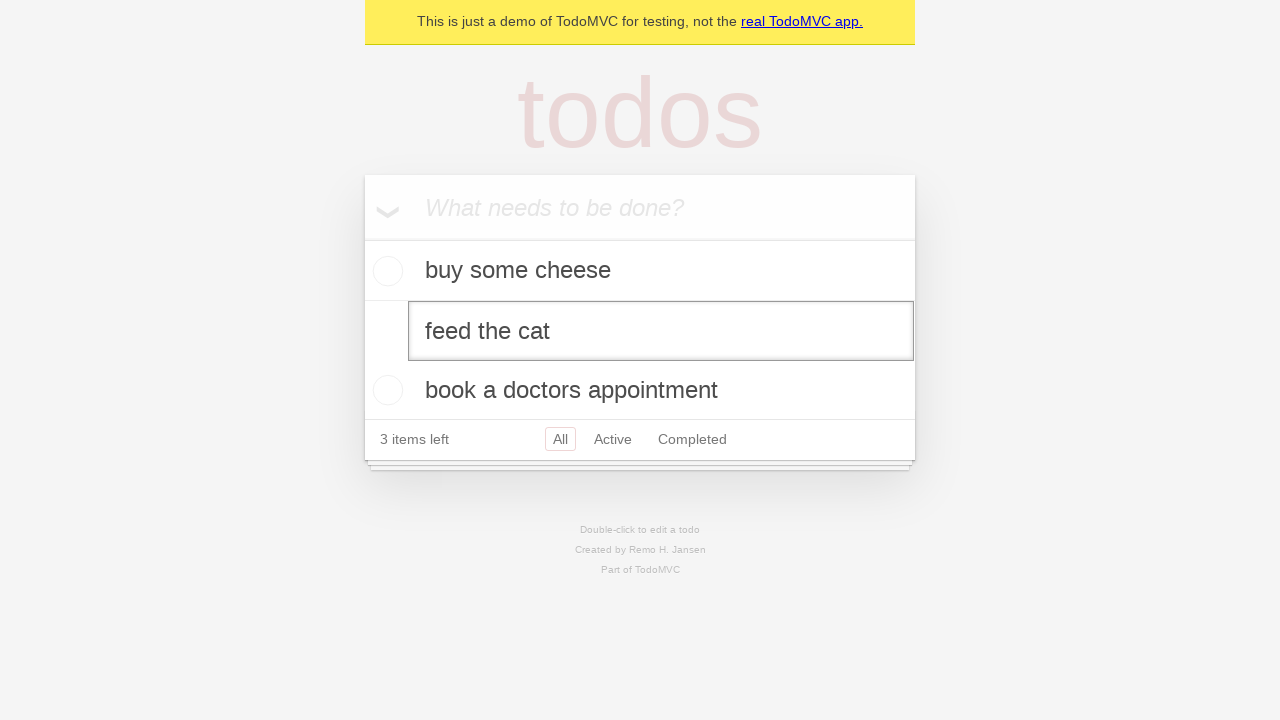

Filled edit field with 'buy some sausages' on .todo-list li >> nth=1 >> .edit
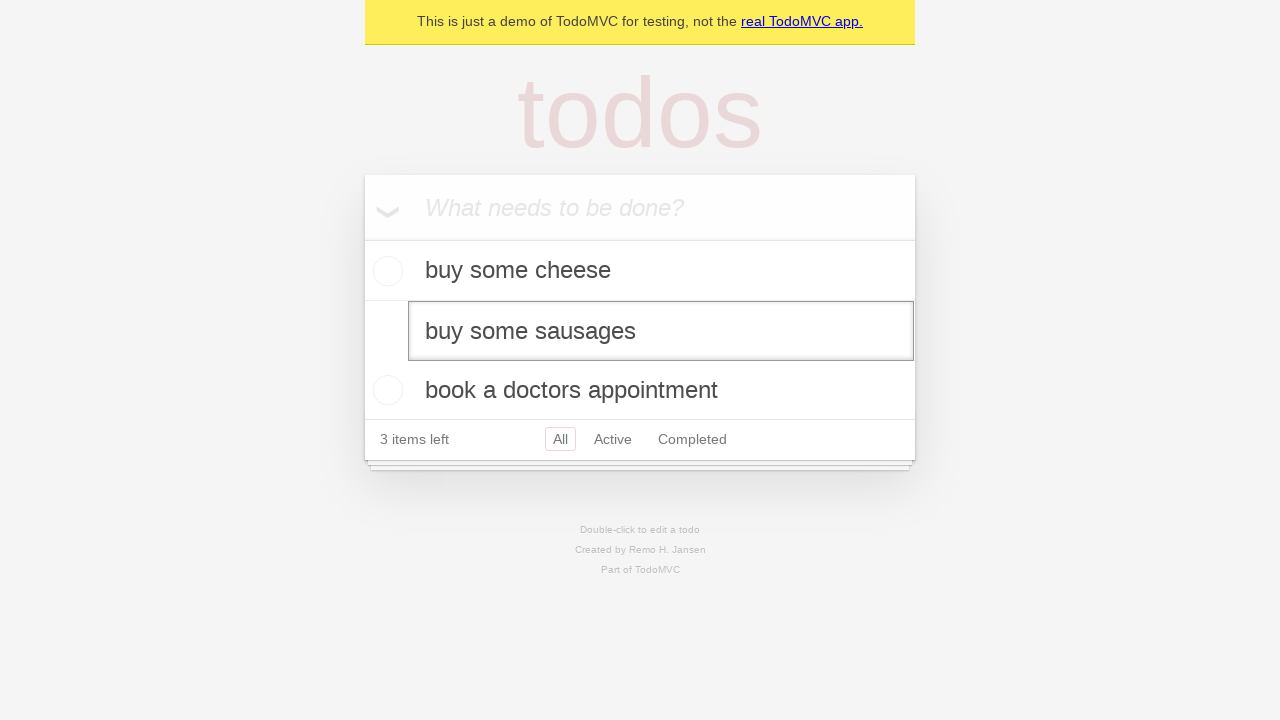

Dispatched blur event to save edit on the second todo
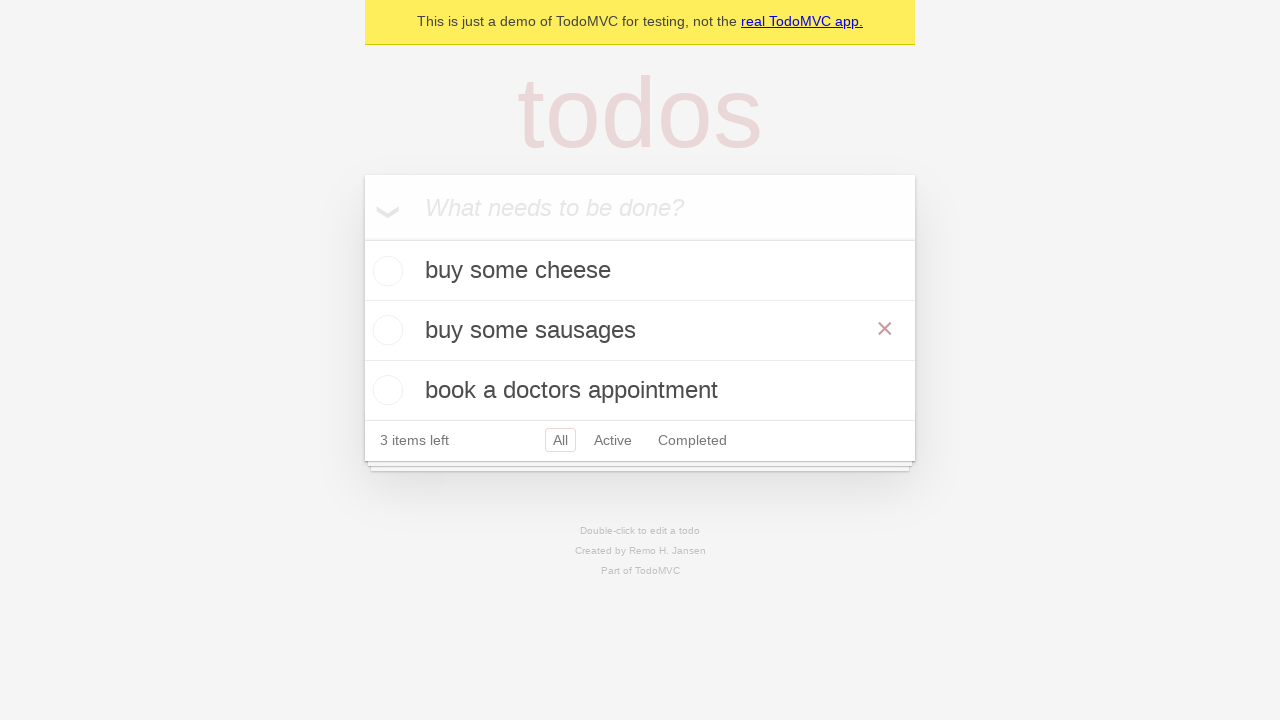

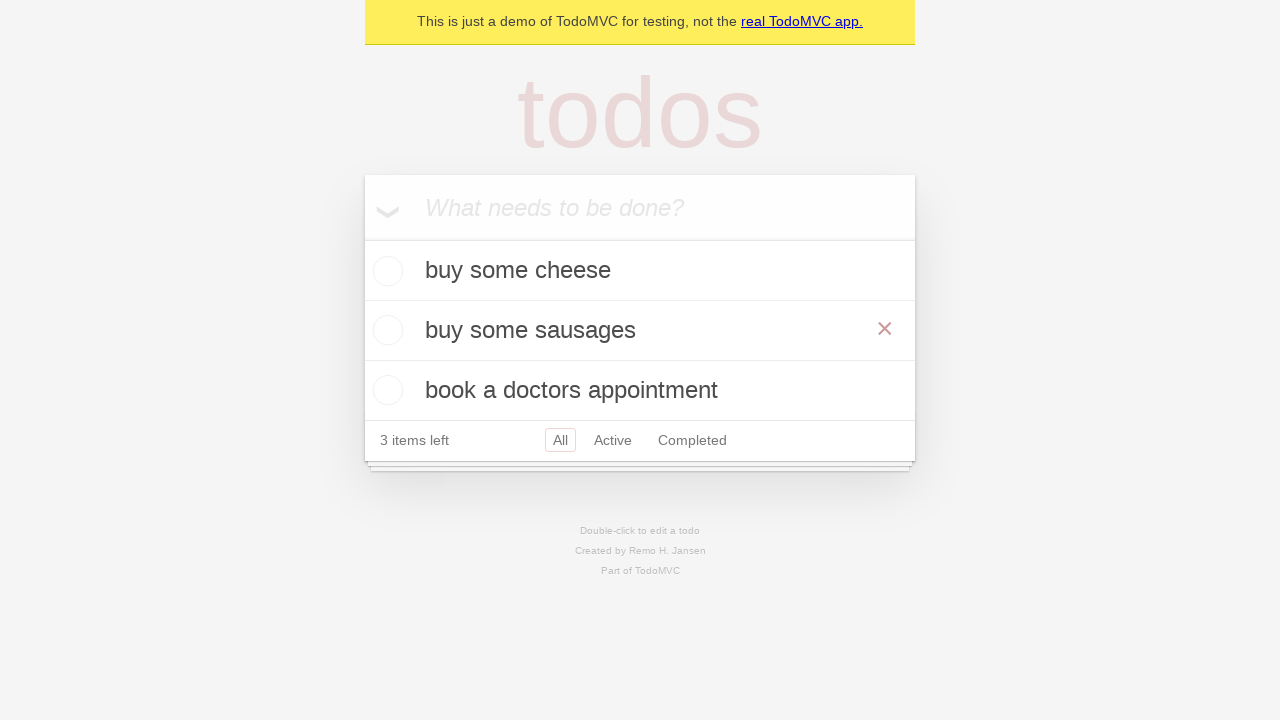